Navigates to the OrangeHRM demo login page and verifies that links are present on the page

Starting URL: https://opensource-demo.orangehrmlive.com/web/index.php/auth/login

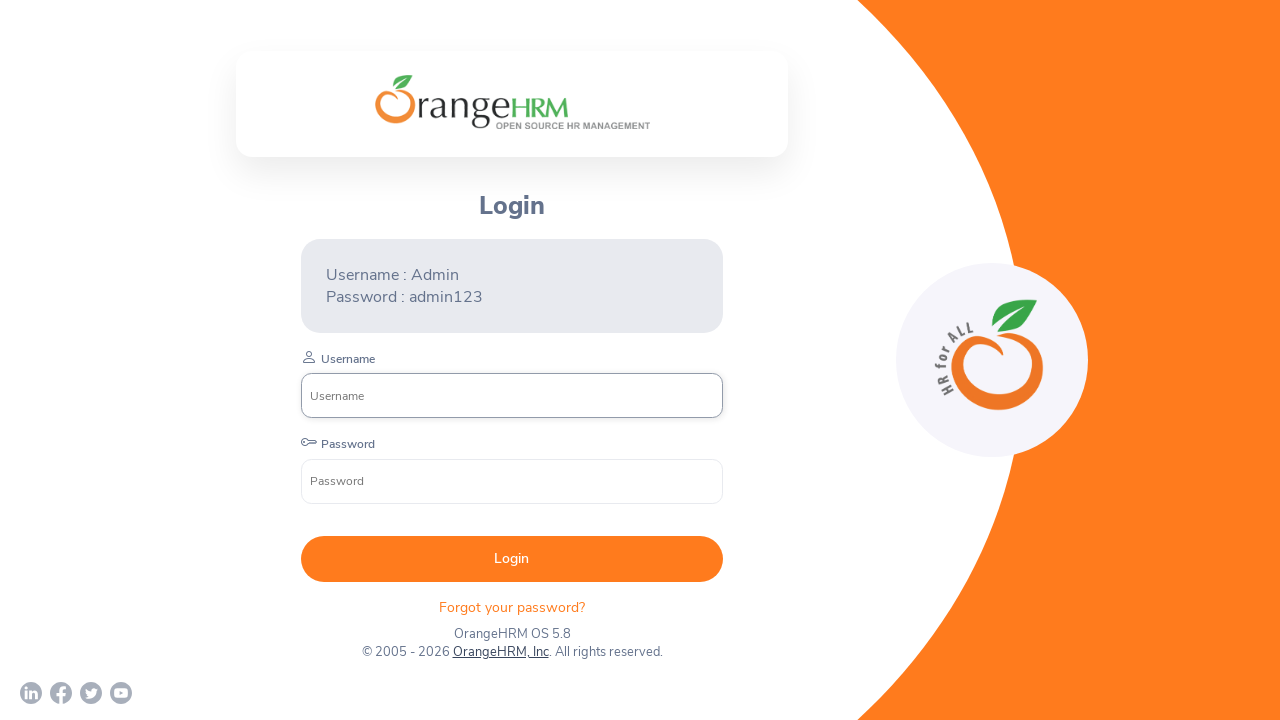

Waited for page to reach networkidle state
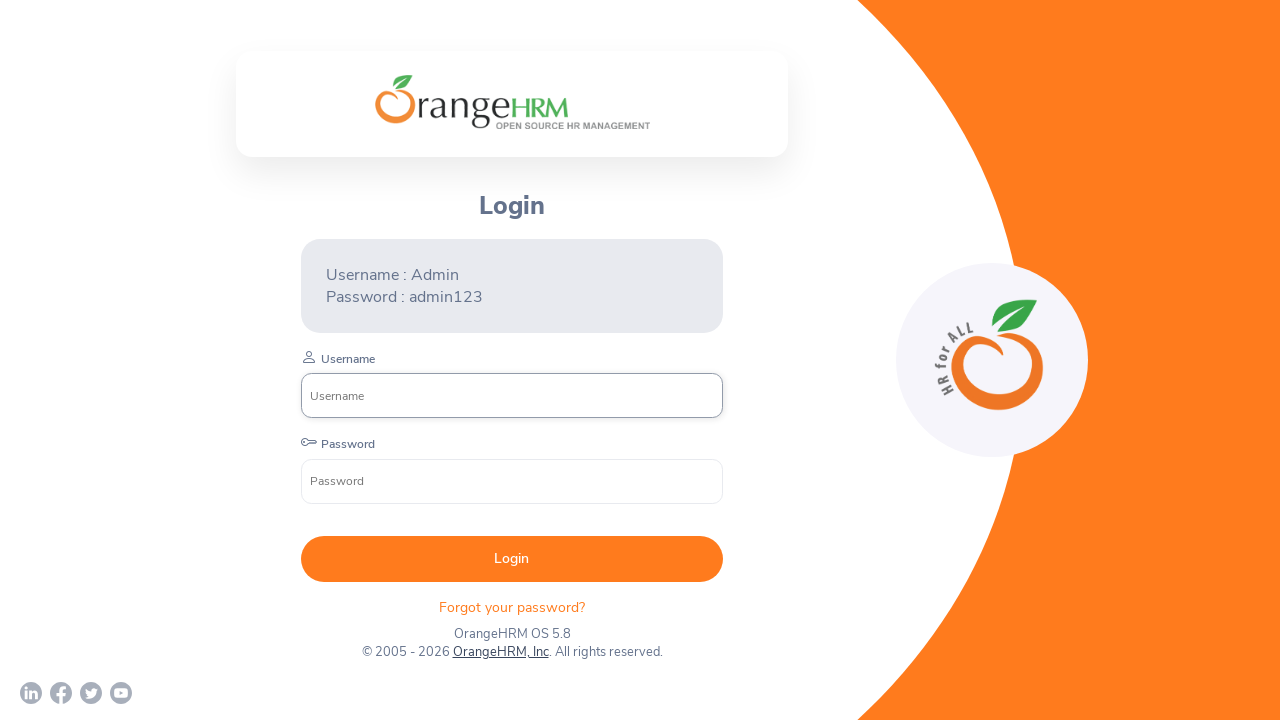

Verified that links are present on the OrangeHRM login page
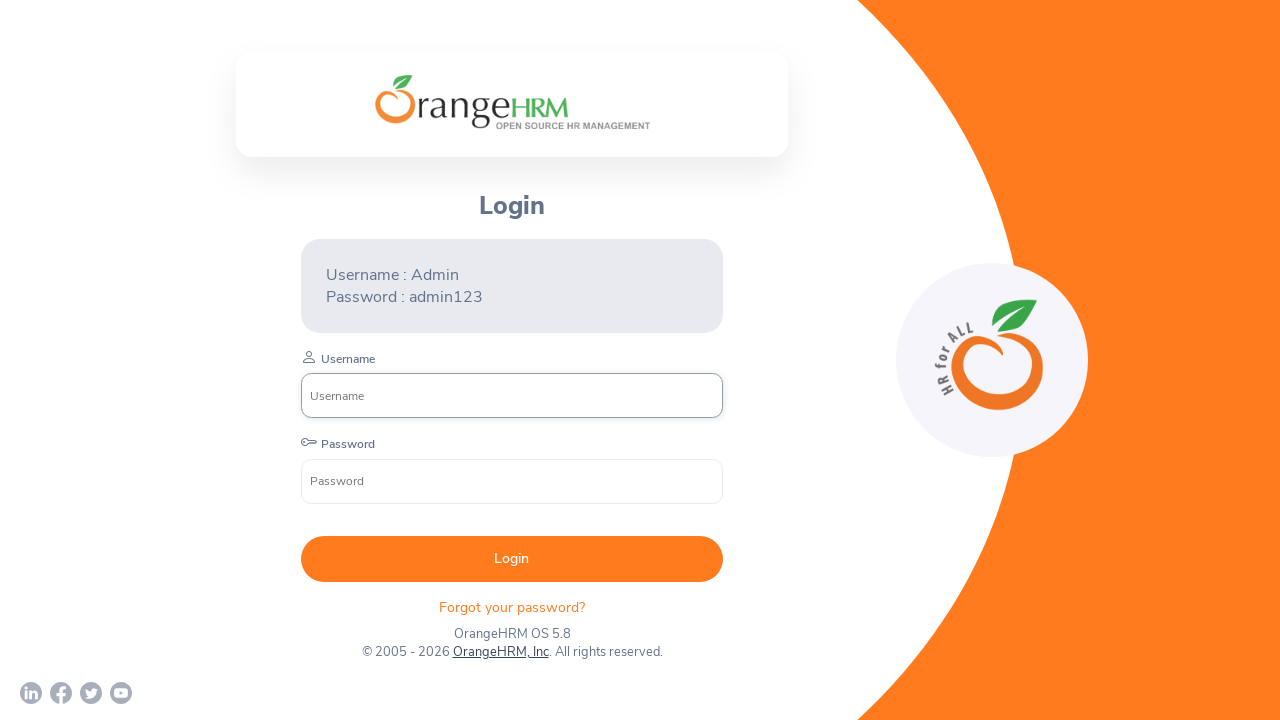

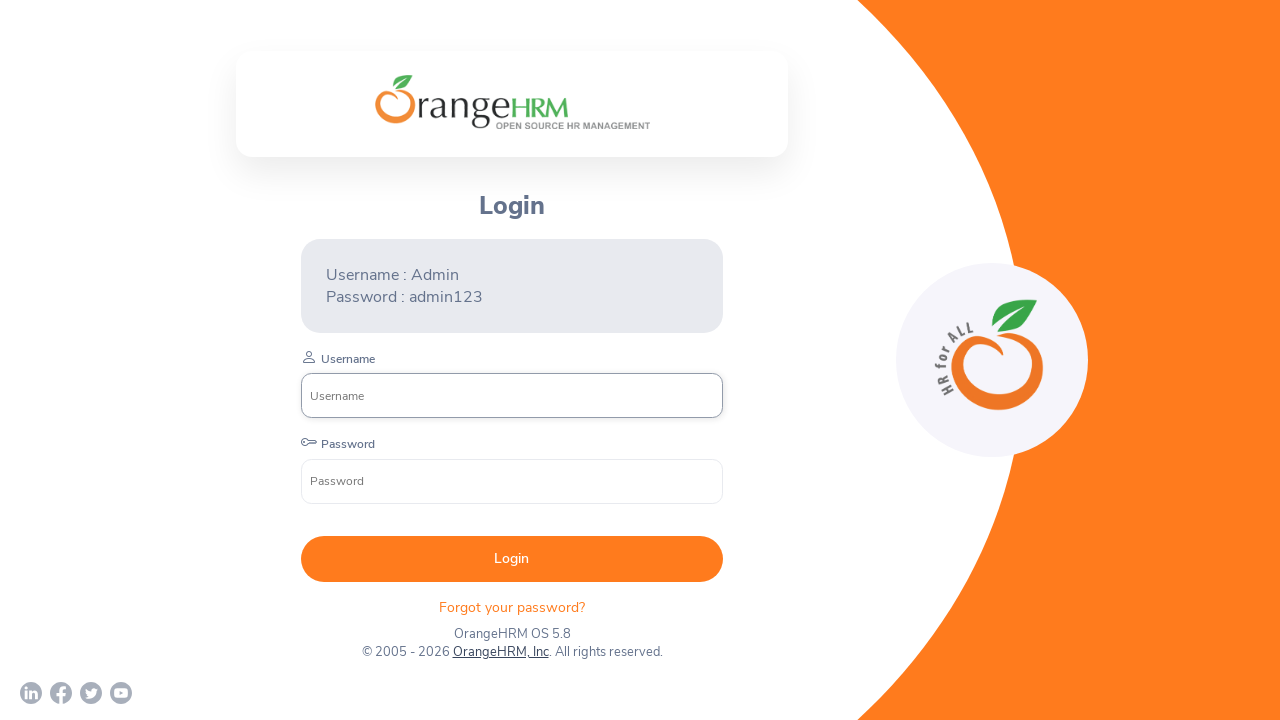